Tests JavaScript-based page interactions by scrolling down the page and clicking a radio button element on a test automation practice site.

Starting URL: https://testautomationpractice.blogspot.com/

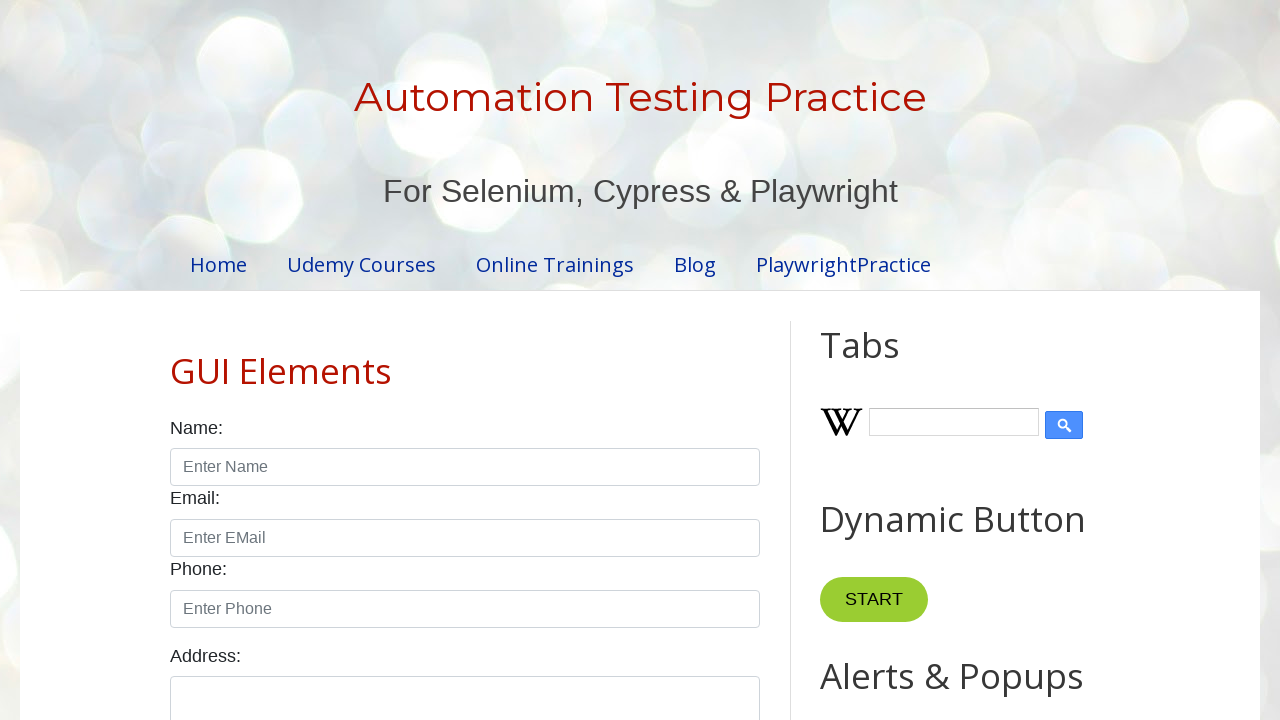

Scrolled down the page by 500 pixels
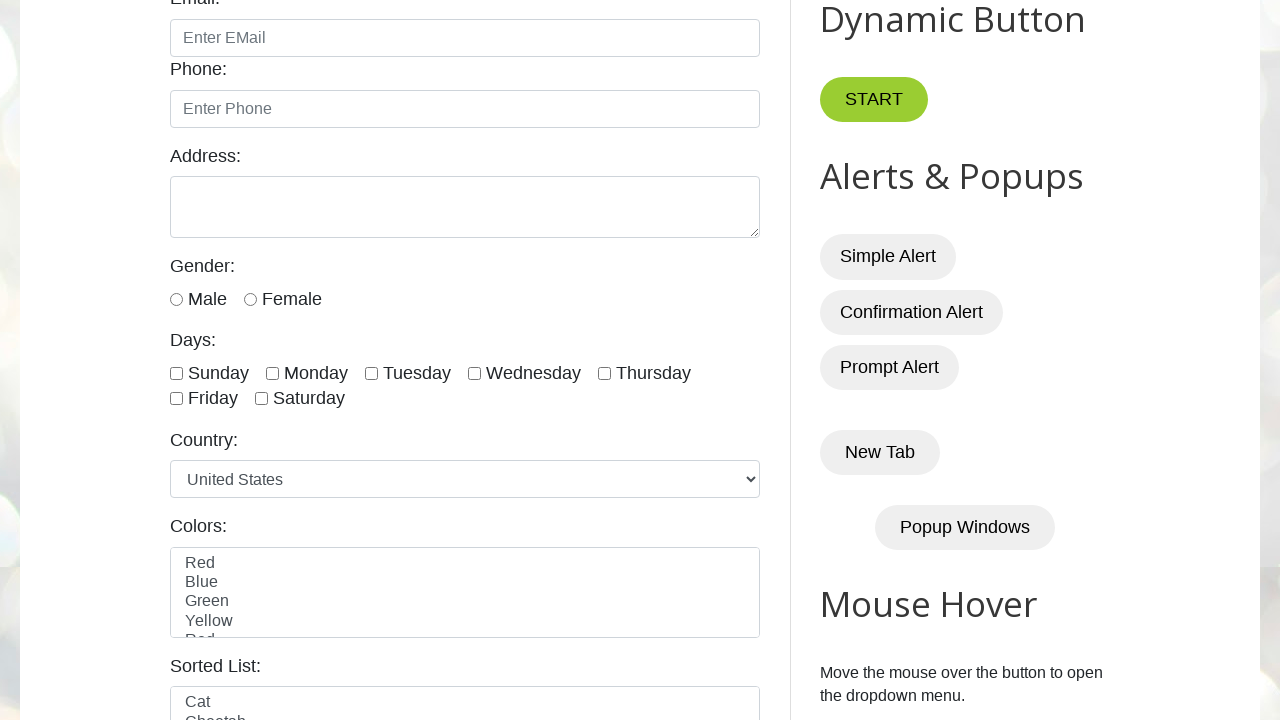

Retrieved current scroll position: 500px
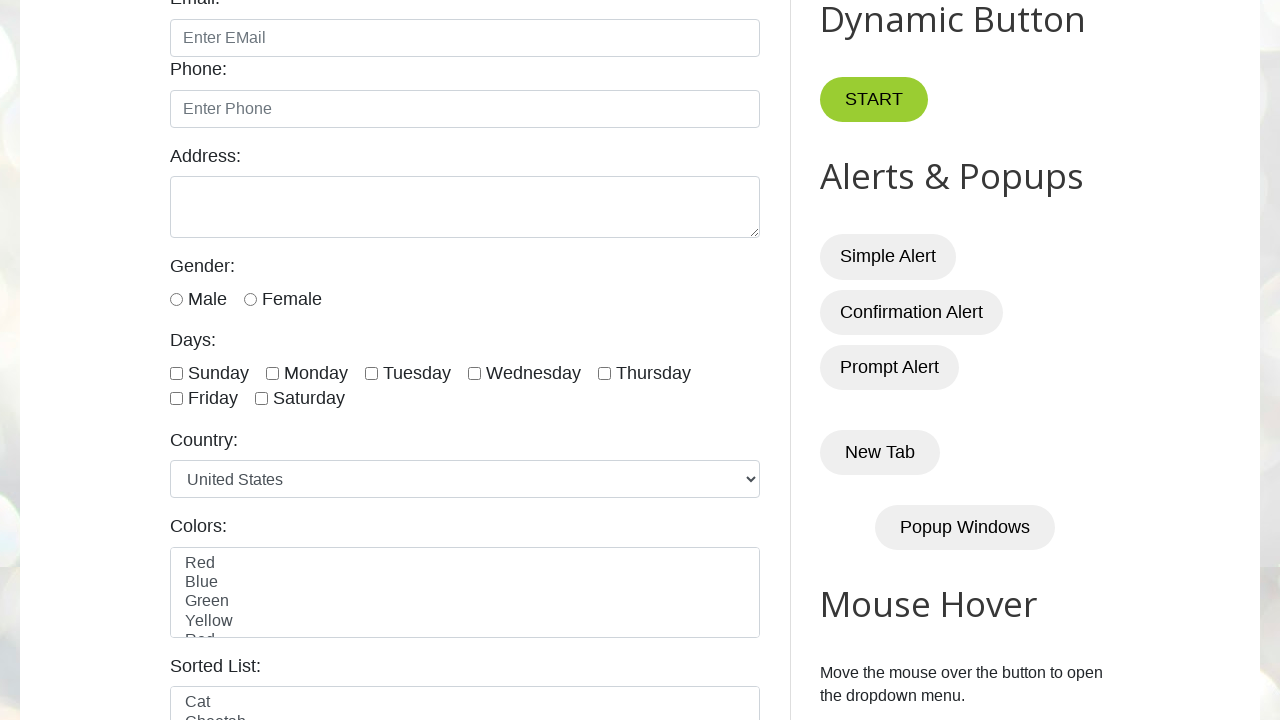

Clicked the female radio button at (250, 299) on #female
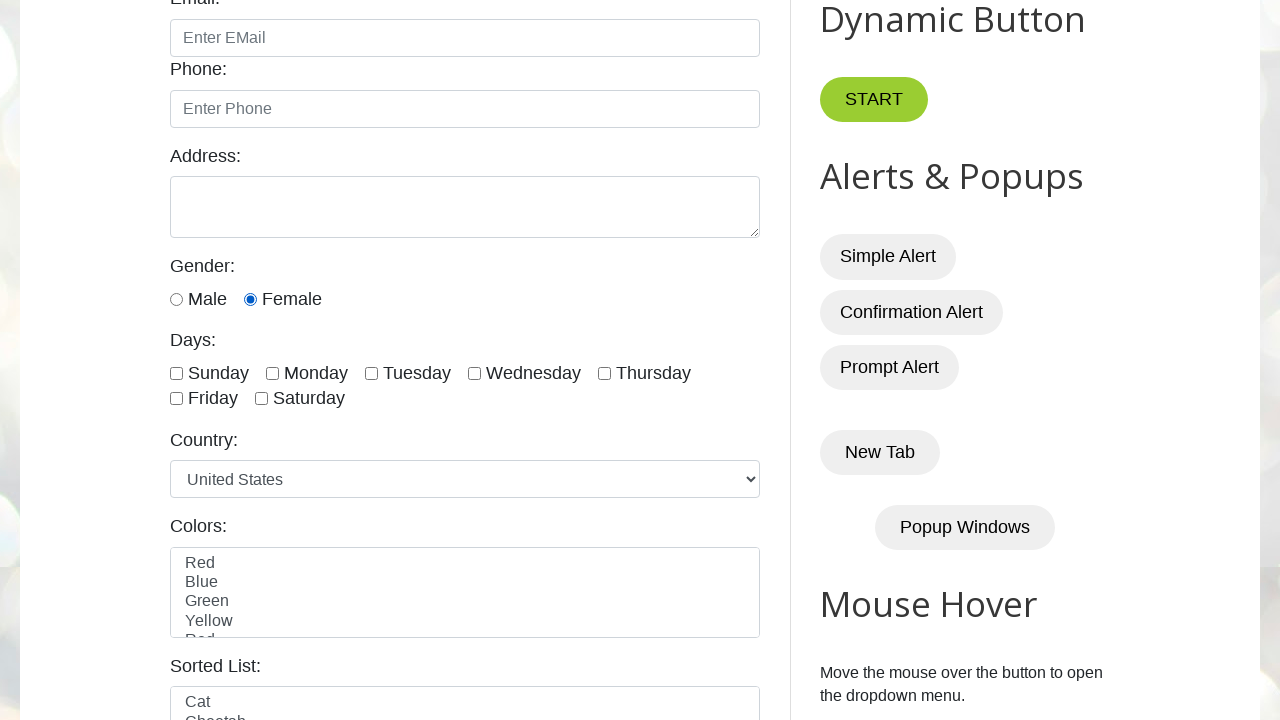

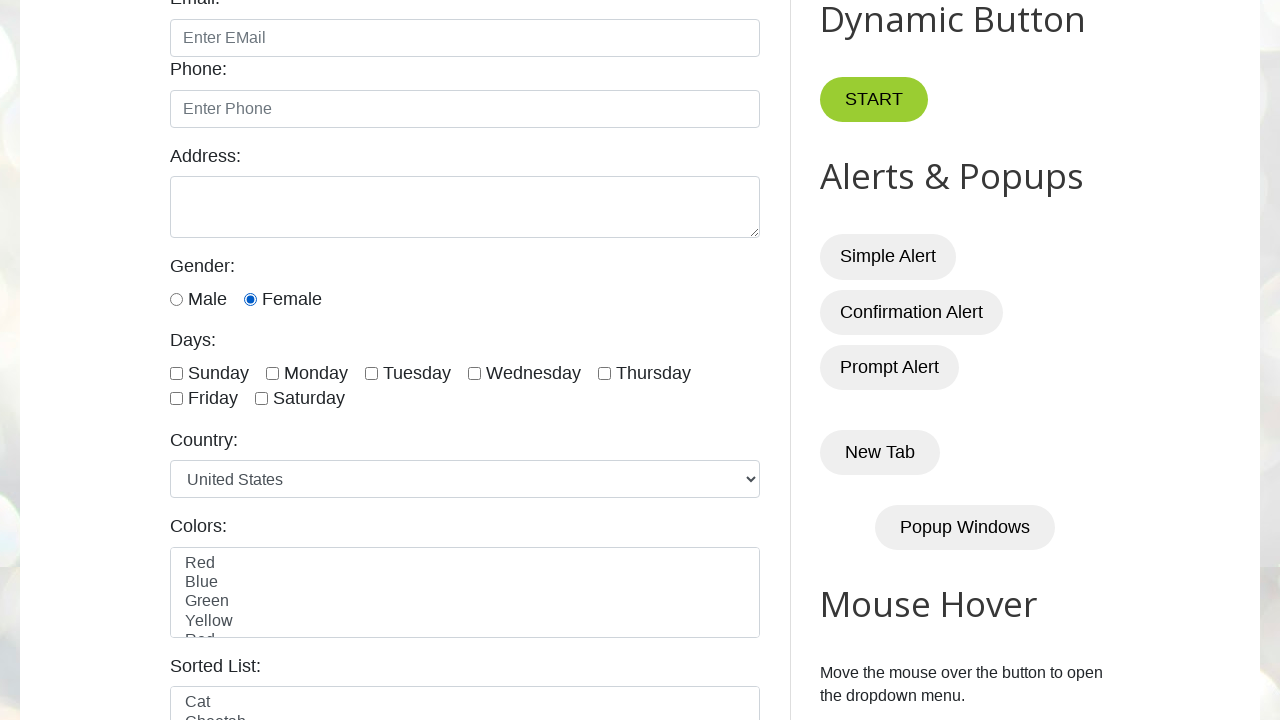